Tests navigation on a WordPress blog by hovering over and clicking the "About Me" link, then clicking the "My Resume" link to navigate through the site's pages.

Starting URL: https://yelitzascareerjourney.wordpress.com/

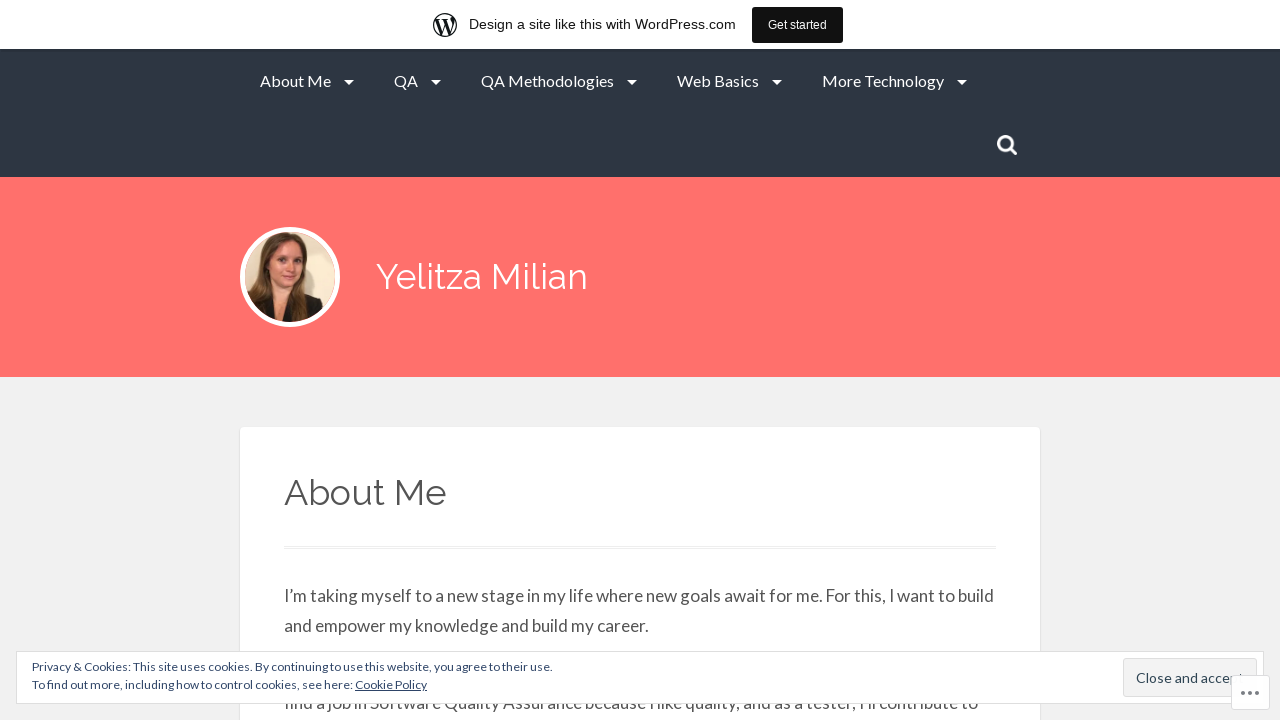

Hovered over the 'About Me' link at (307, 81) on a:text('About Me')
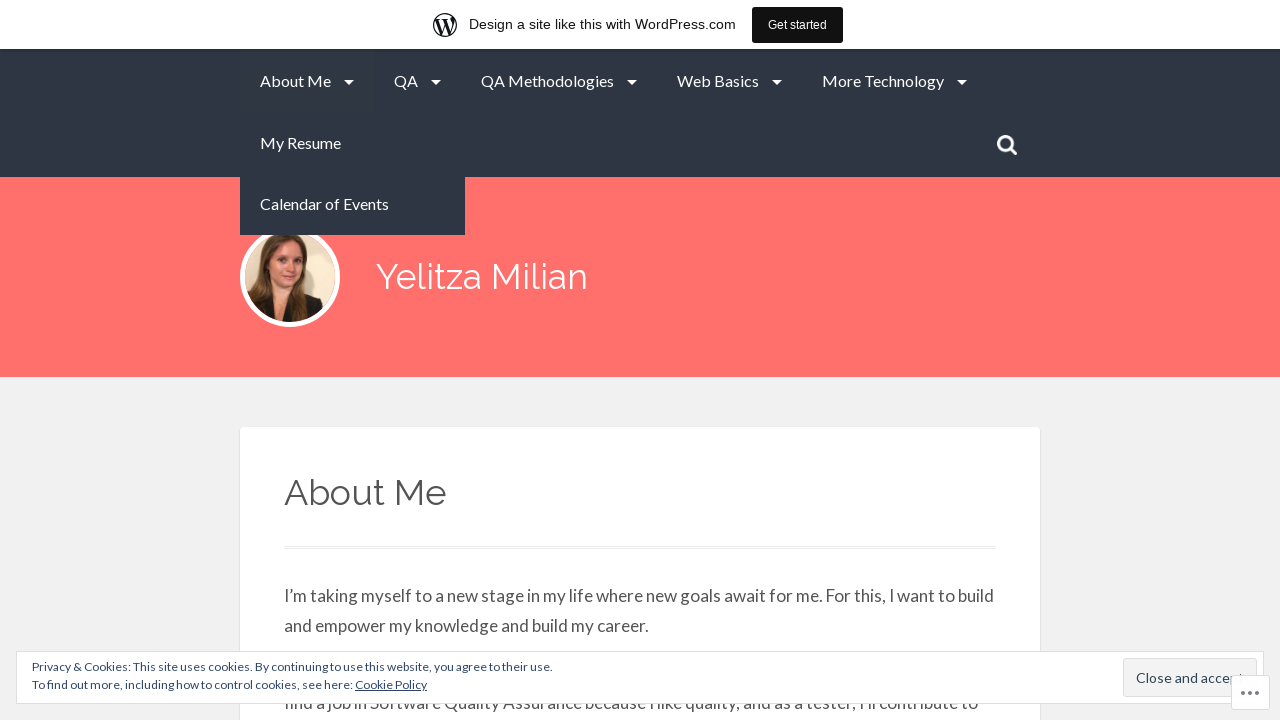

Clicked the 'About Me' link at (307, 81) on a:text('About Me')
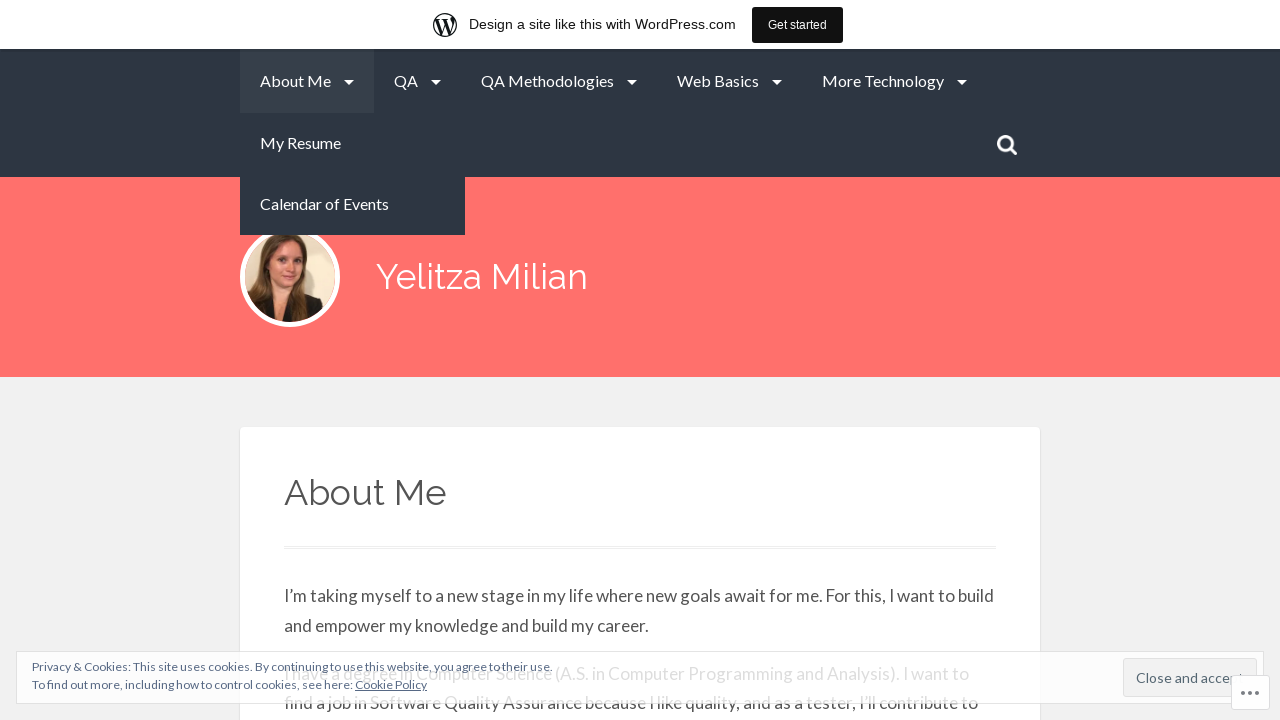

Waited for page to load after clicking 'About Me'
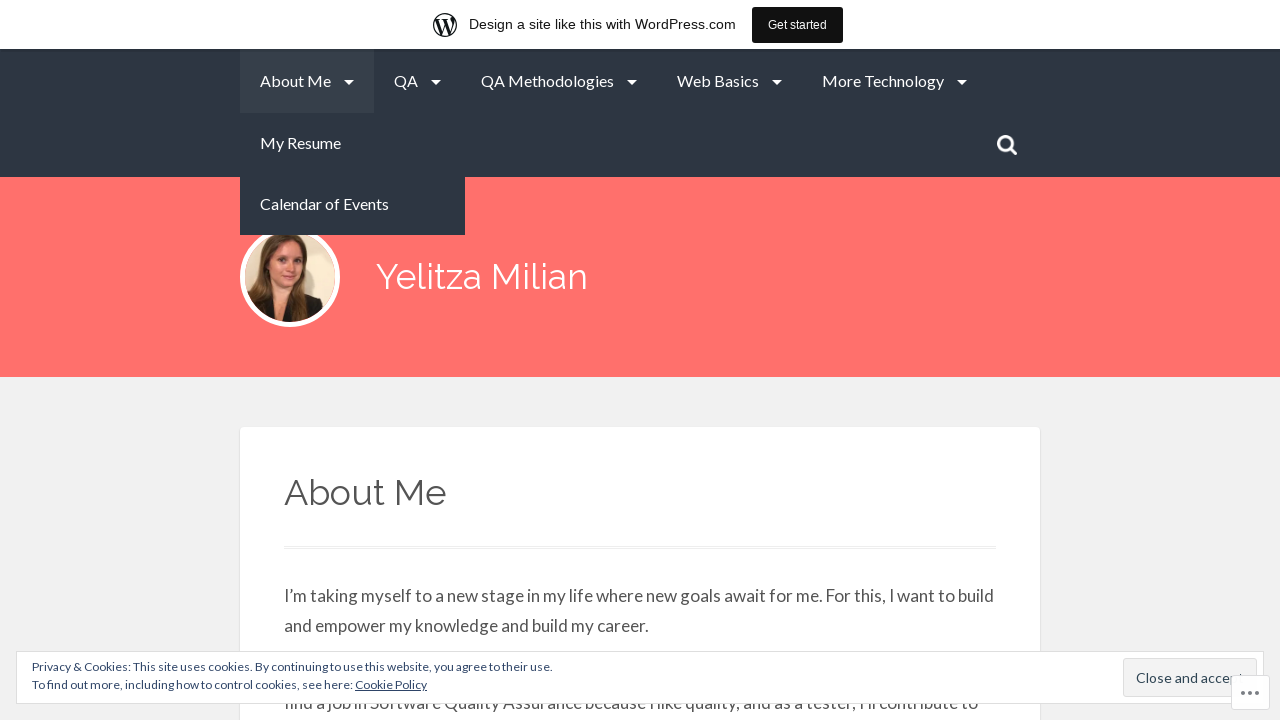

Clicked the 'My Resume' link at (352, 143) on a:text('My Resume')
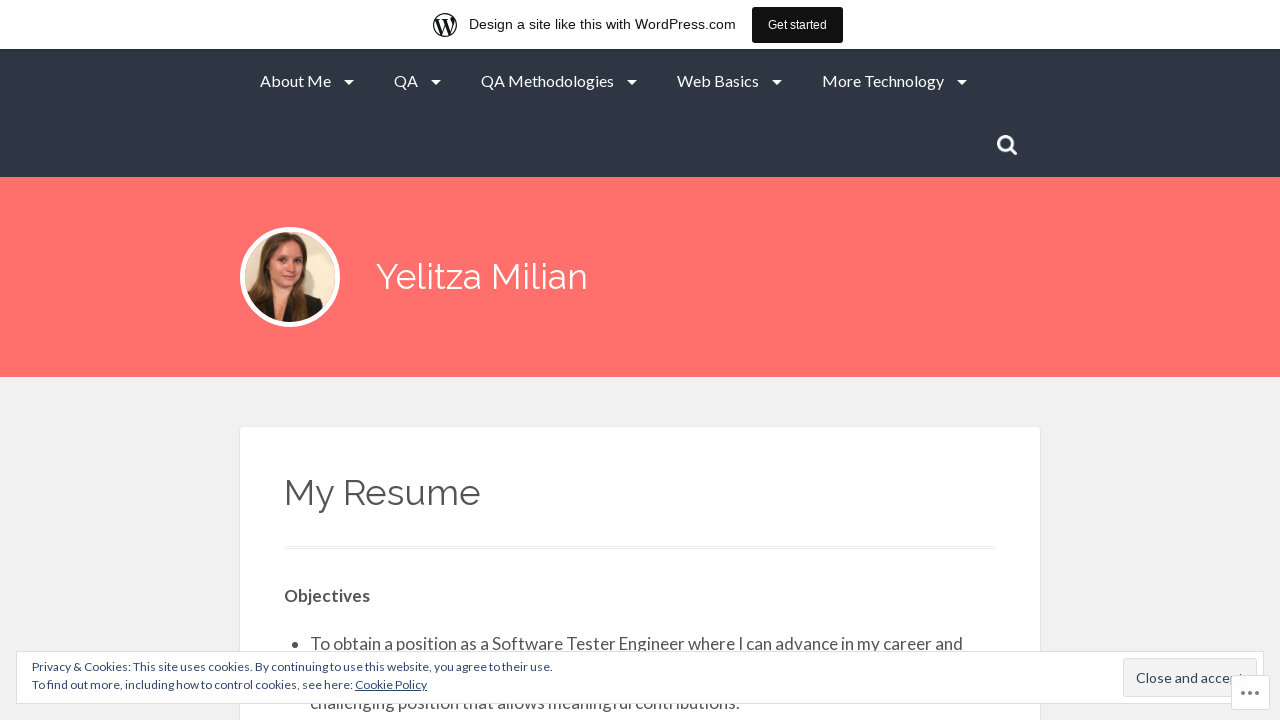

Waited for page to load after clicking 'My Resume'
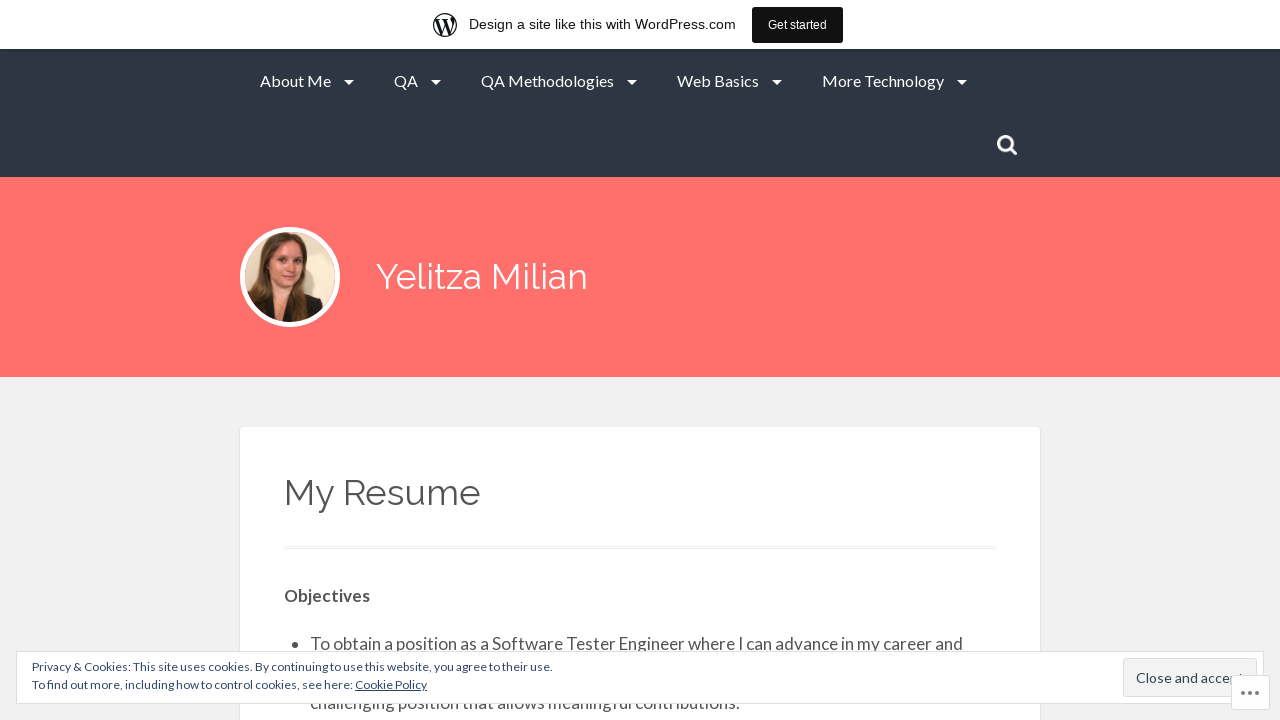

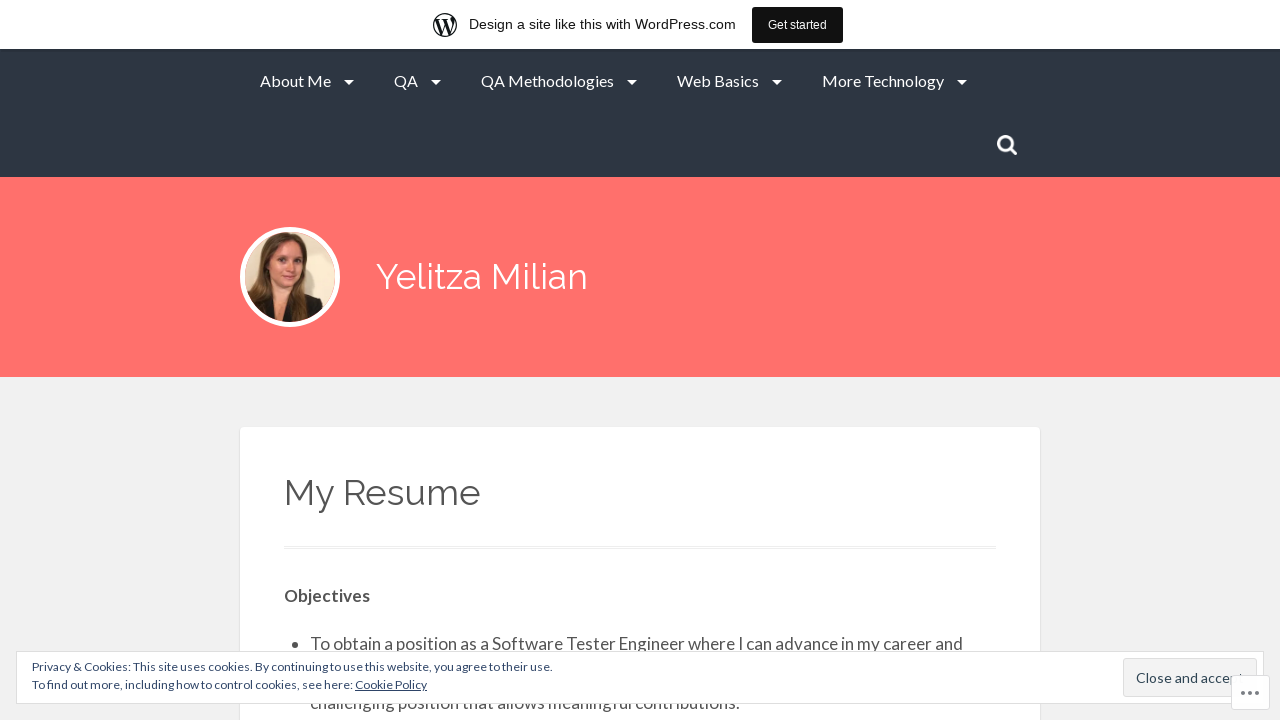